Verifies that the Text Box page title is correctly displayed as "Text Box"

Starting URL: https://demoqa.com/text-box

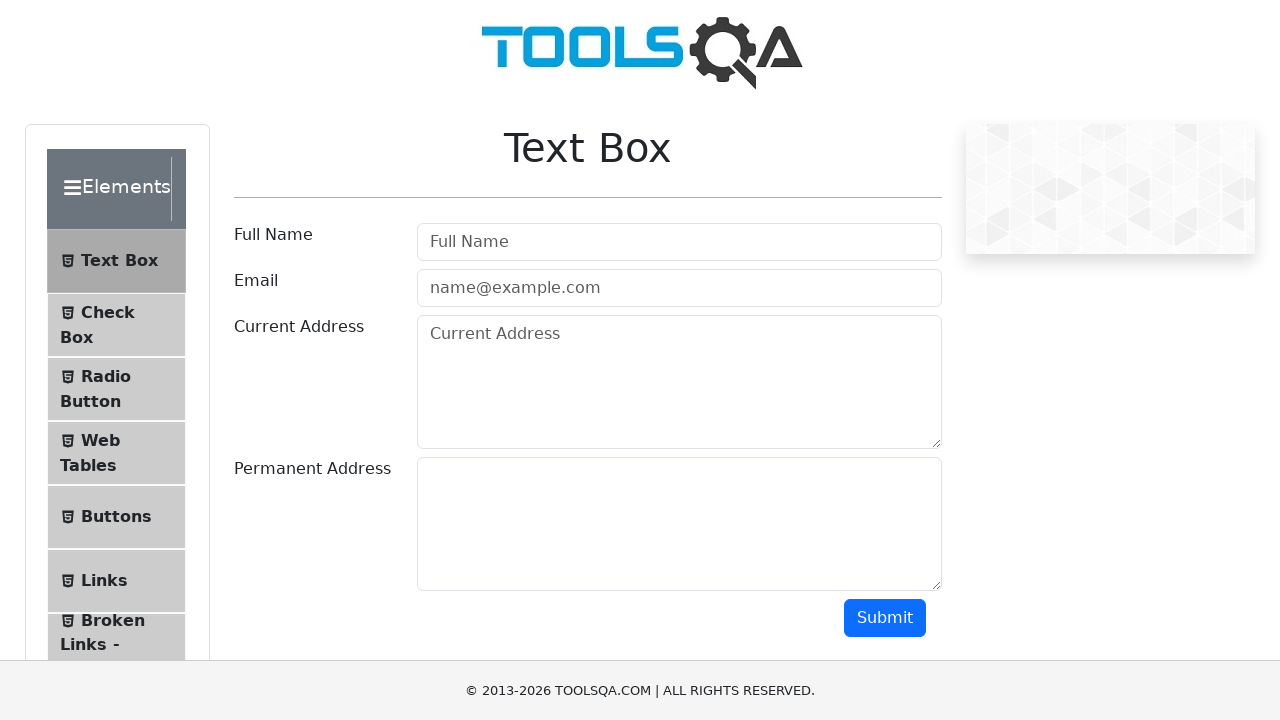

Navigated to Text Box page at https://demoqa.com/text-box
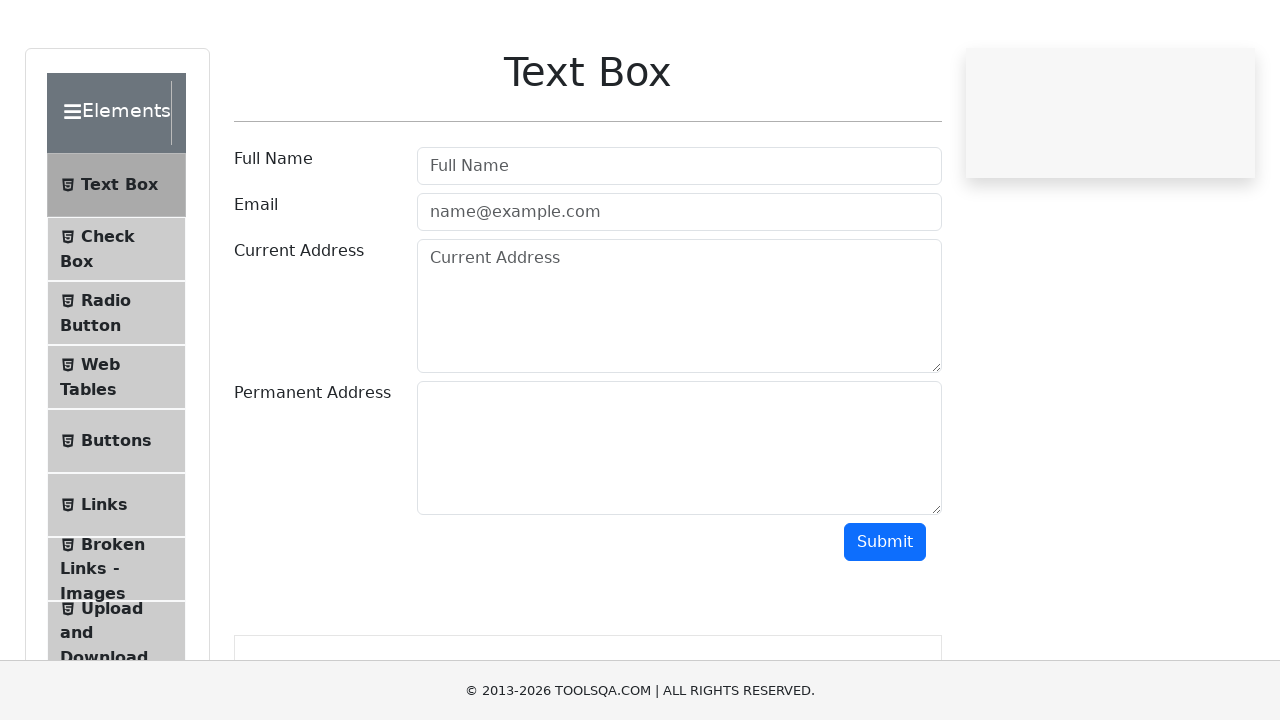

Retrieved page title from h1 element
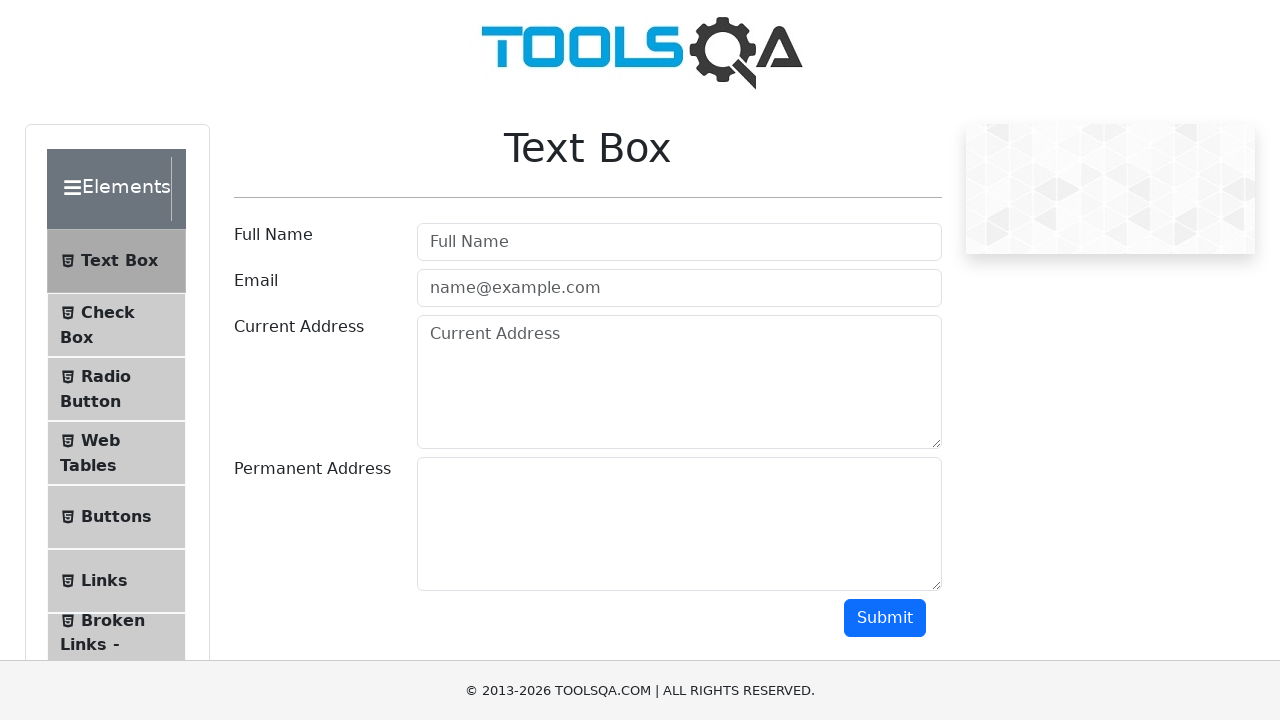

Verified that page title is correctly displayed as 'Text Box'
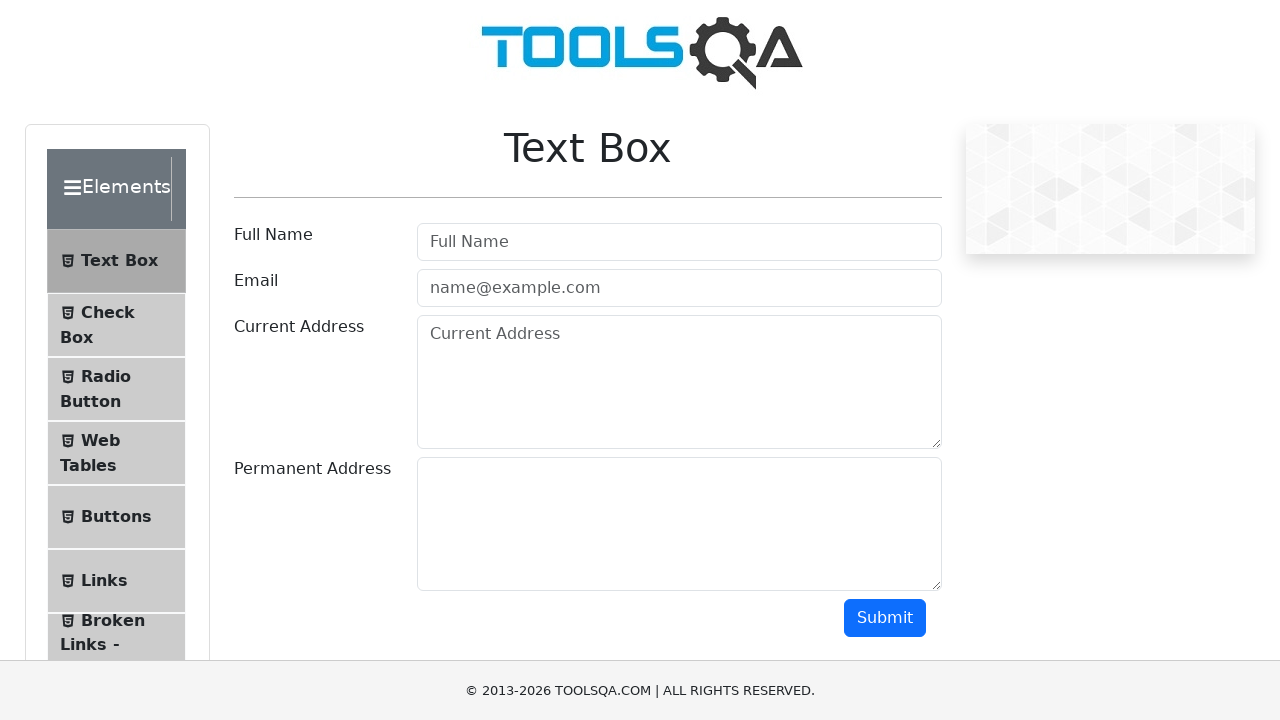

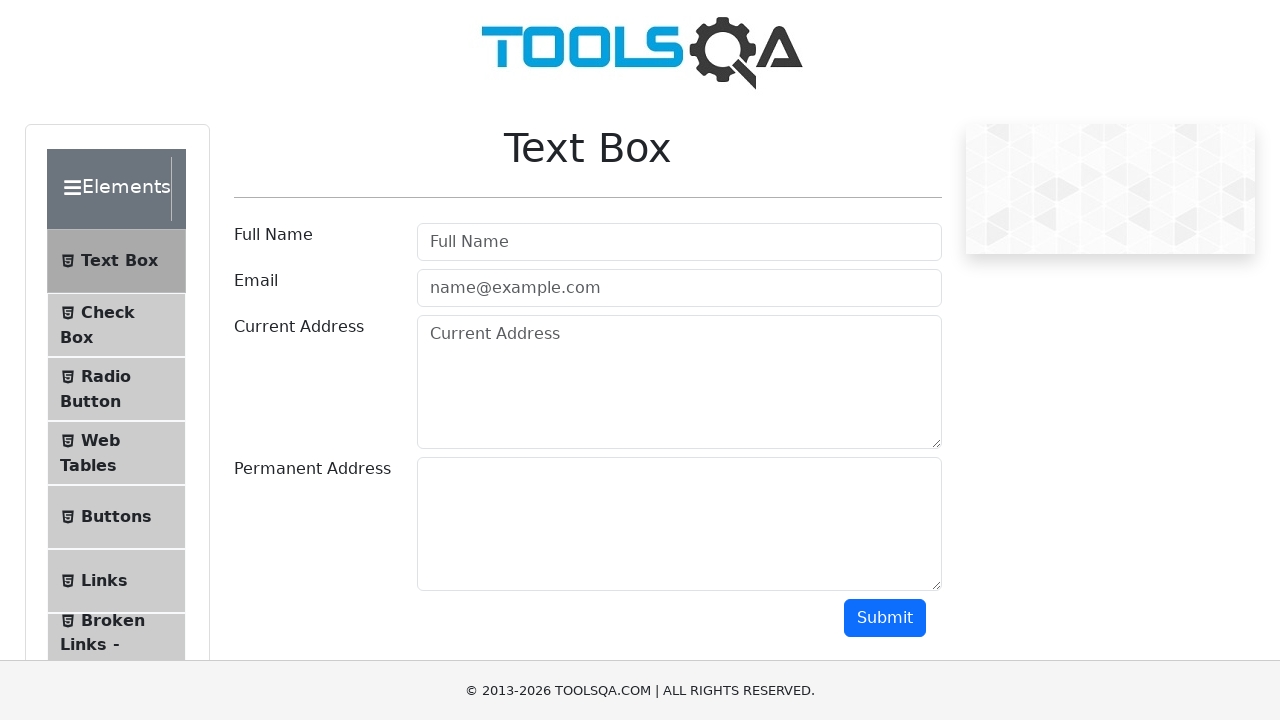